Navigates to Rahul Shetty Academy's Automation Practice page and scrolls to the bottom of the page

Starting URL: https://rahulshettyacademy.com/AutomationPractice/

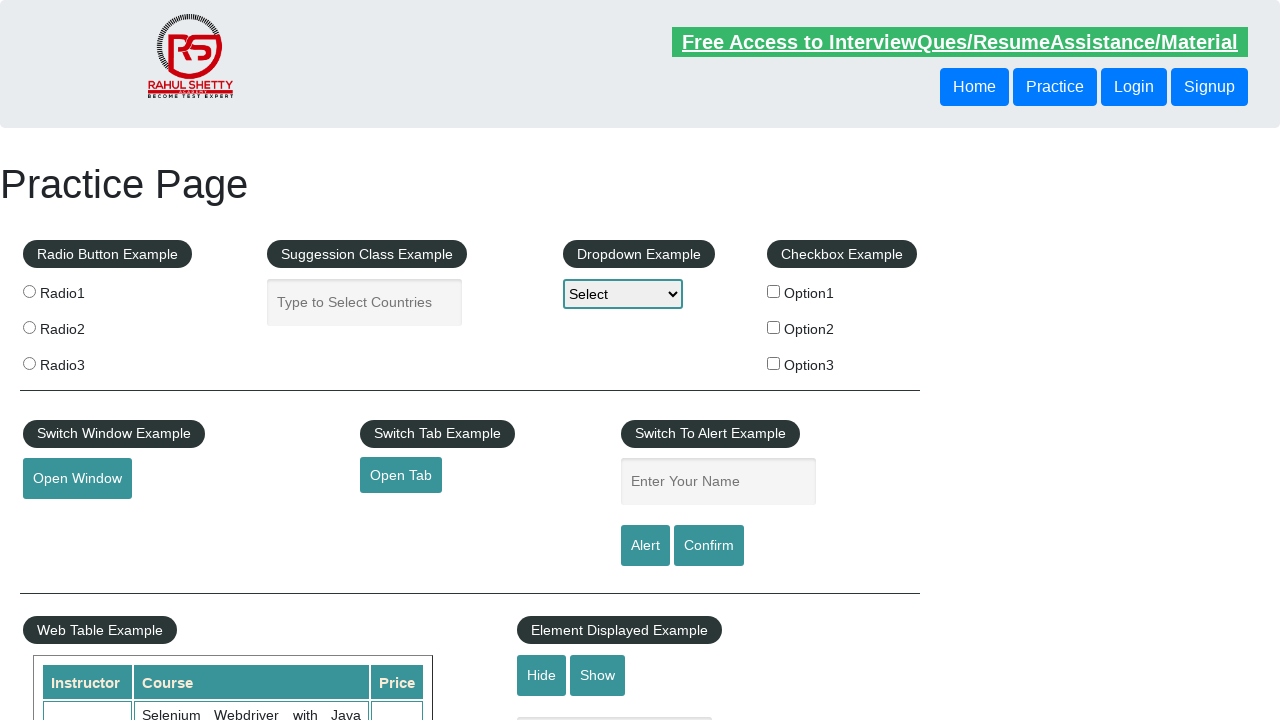

Navigated to Rahul Shetty Academy's Automation Practice page
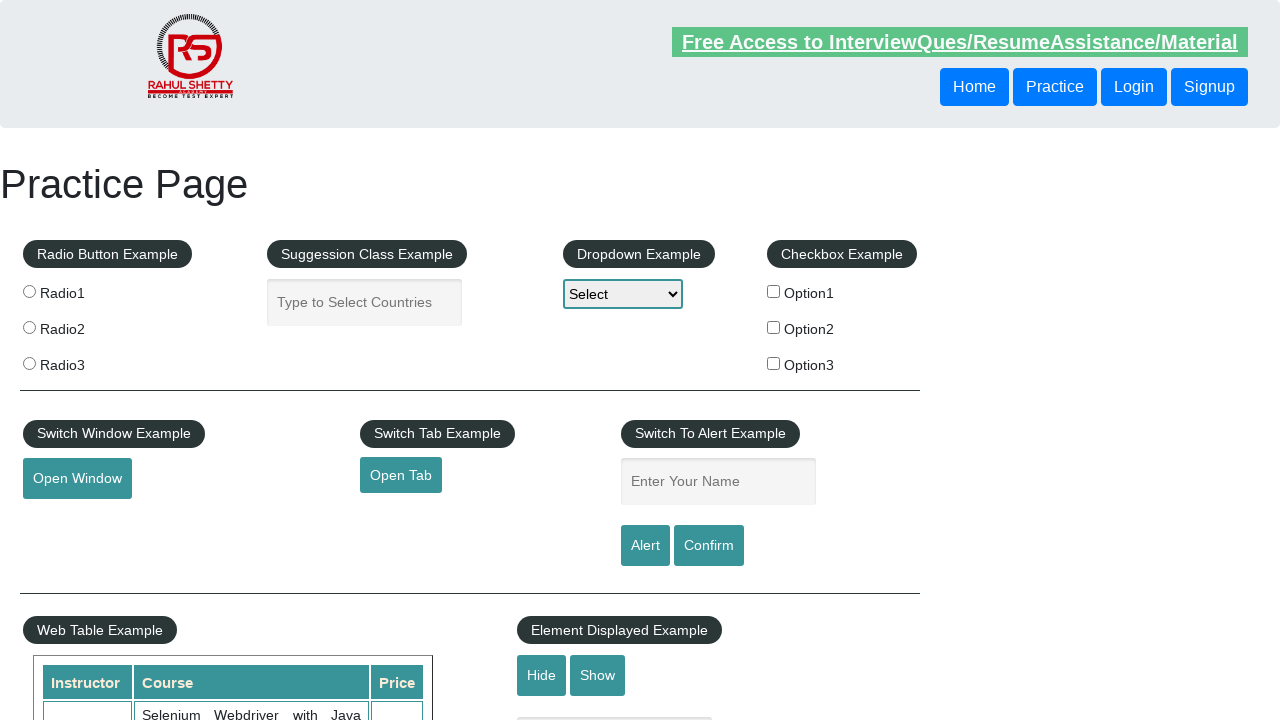

Scrolled to the bottom of the page
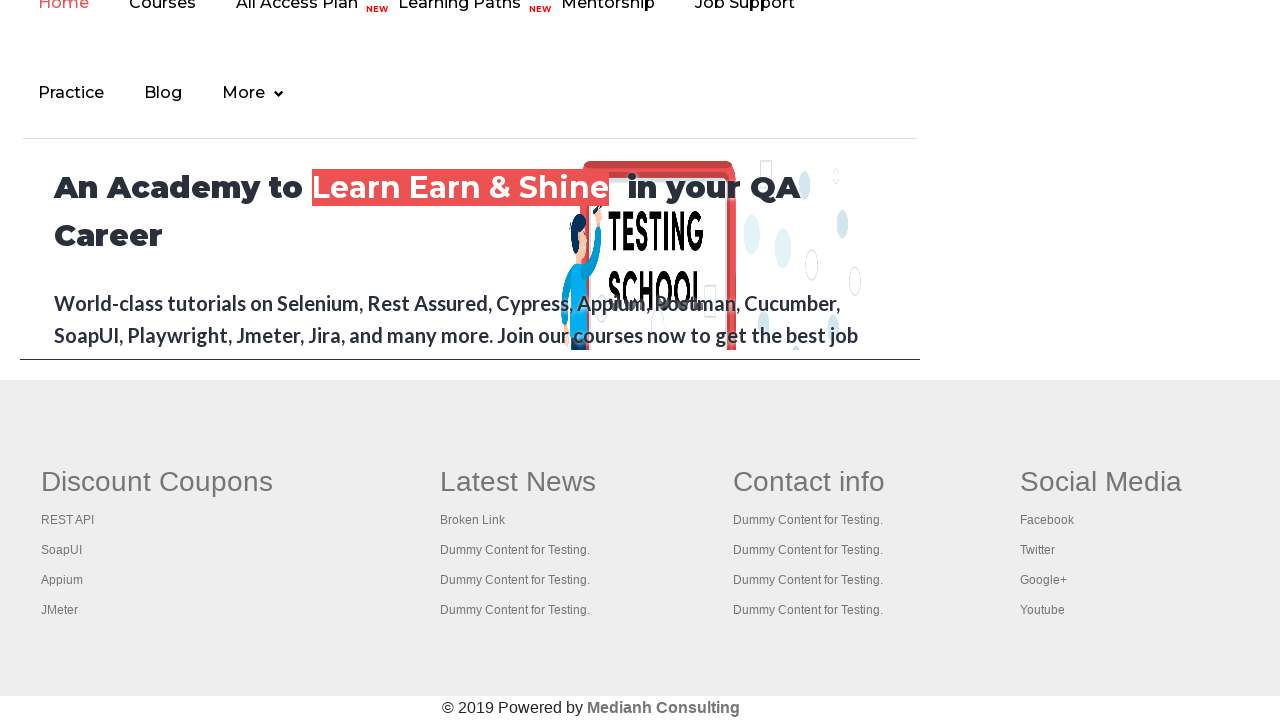

Waited 2 seconds for dynamic content to load after scrolling
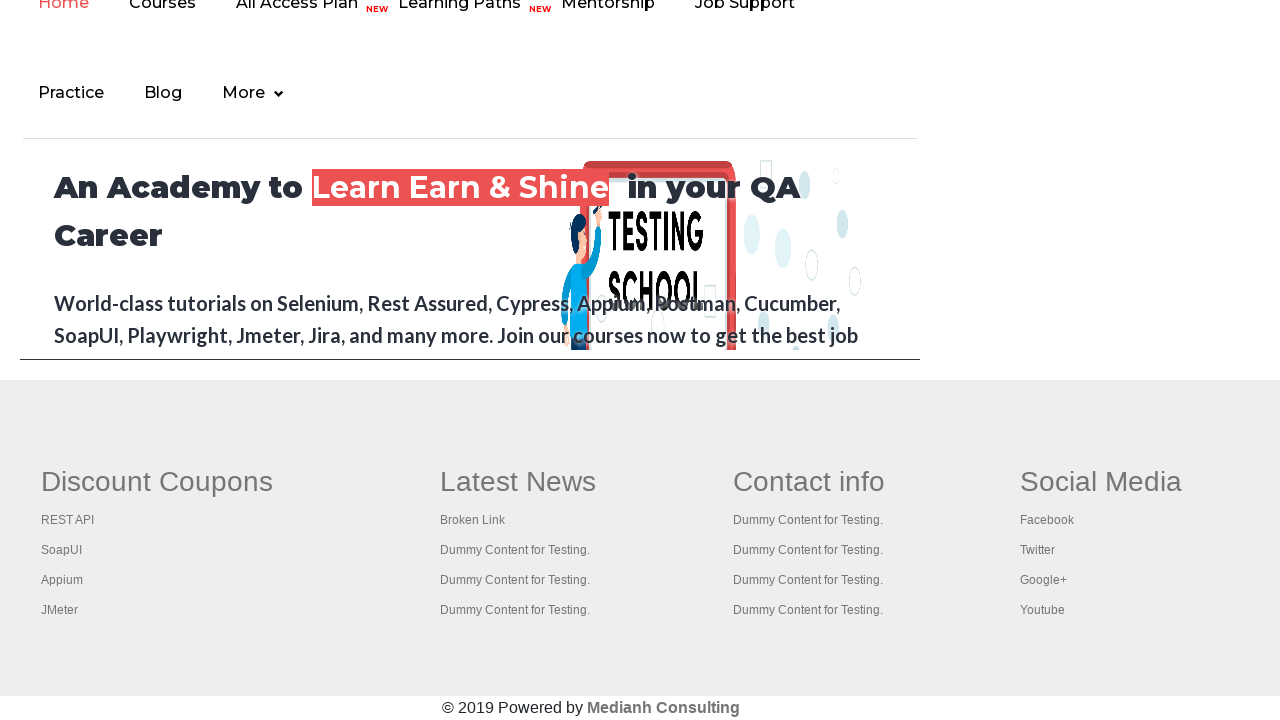

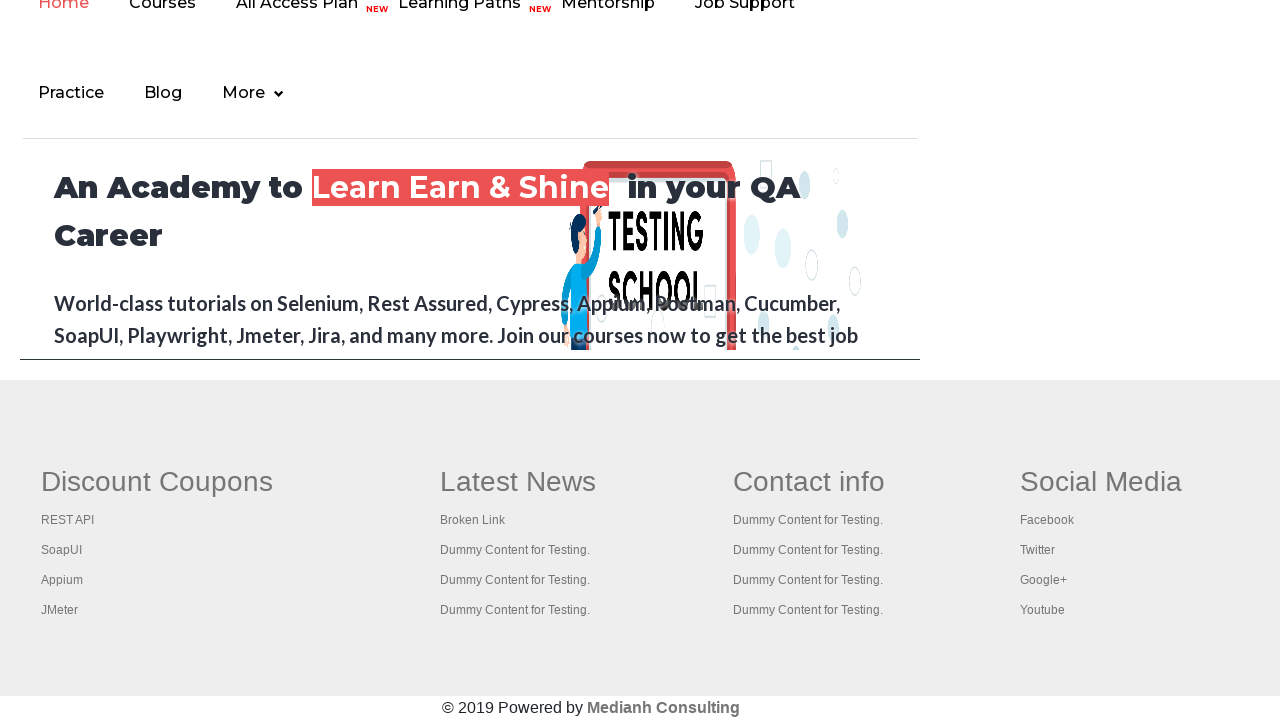